Tests an explicit wait scenario where the user waits for a price to change to $100, clicks a book button, calculates a mathematical value based on displayed input, fills in the answer, and submits the form.

Starting URL: http://suninjuly.github.io/explicit_wait2.html

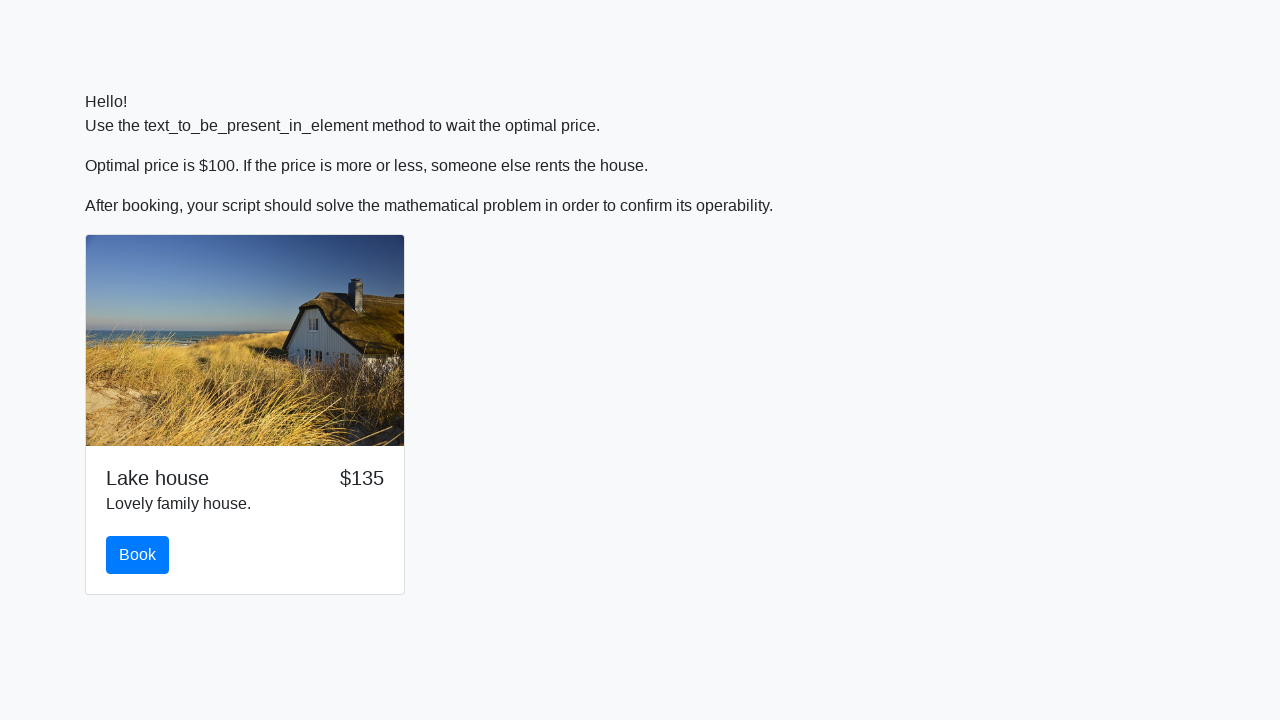

Waited for price to change to $100
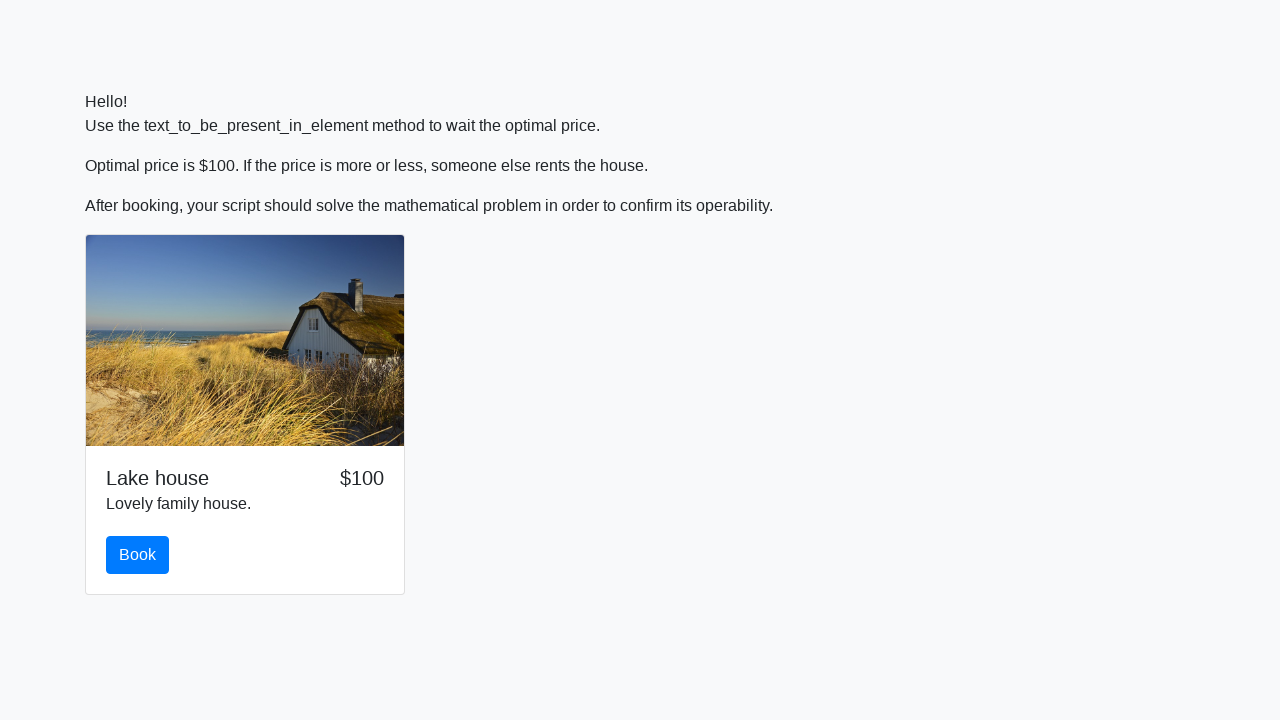

Clicked the book button at (138, 555) on #book
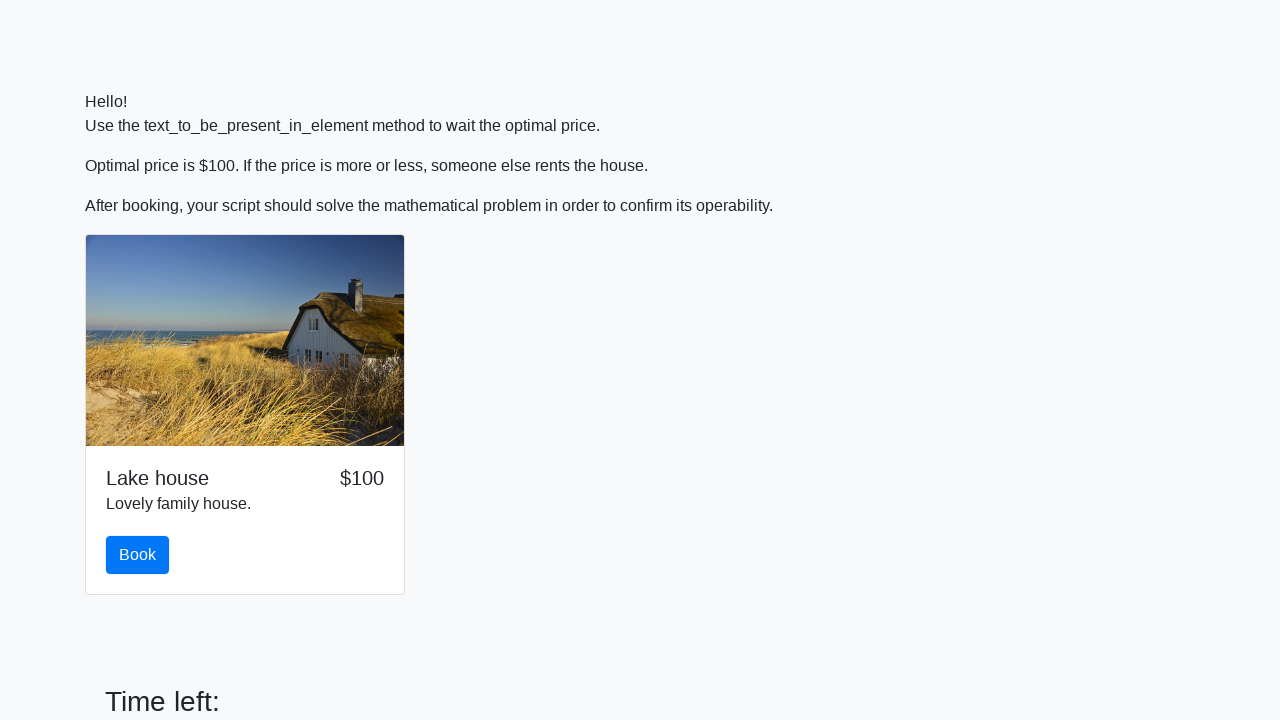

Retrieved input value: 426
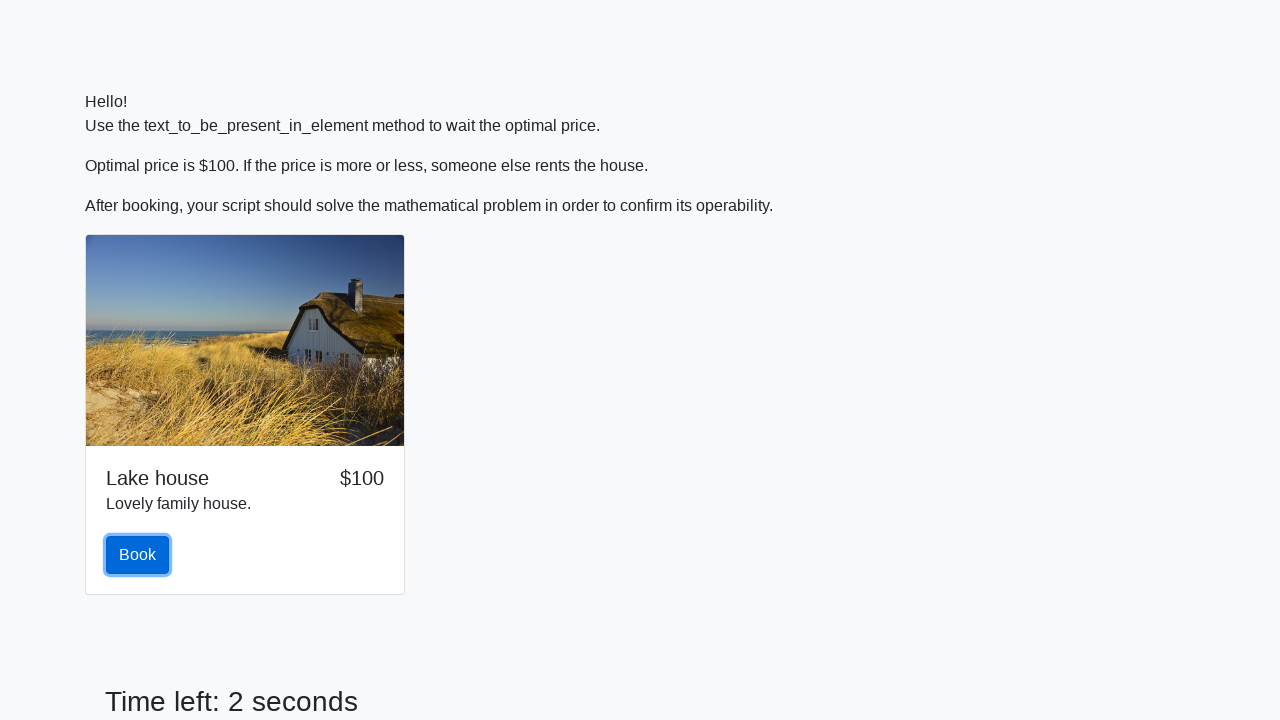

Calculated mathematical value: 2.434713105750088
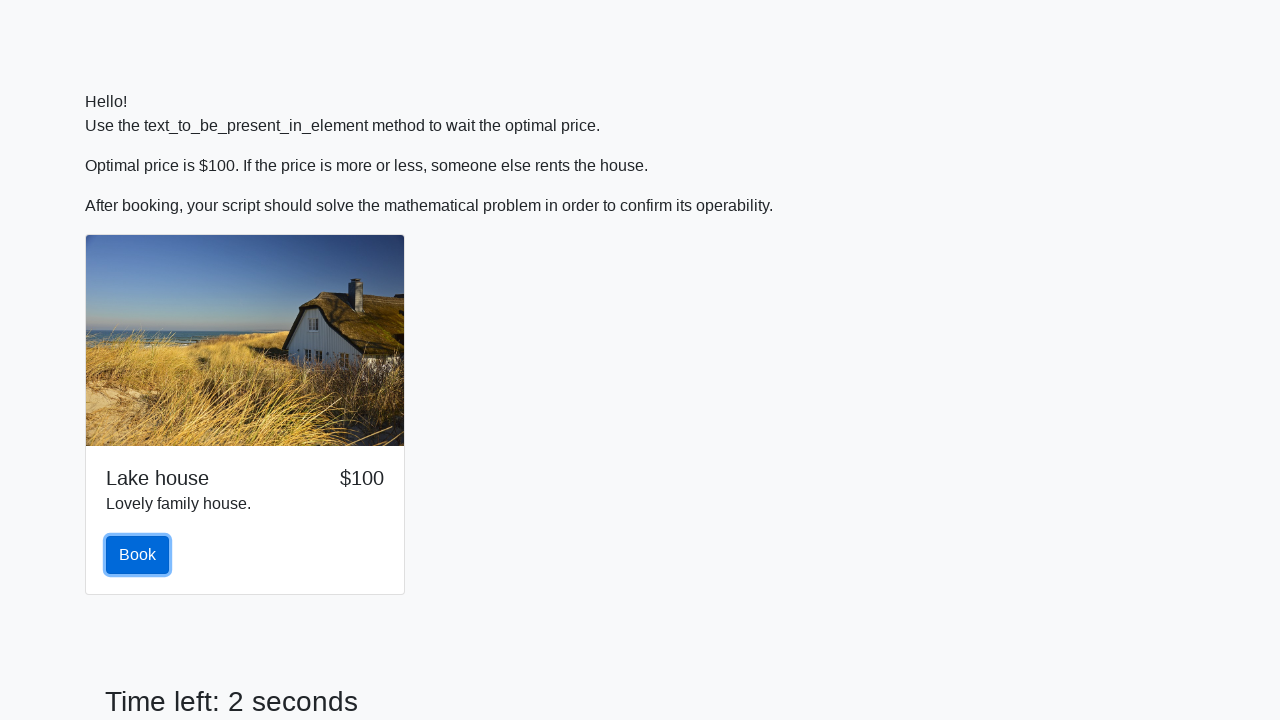

Filled answer field with calculated value: 2.434713105750088 on #answer
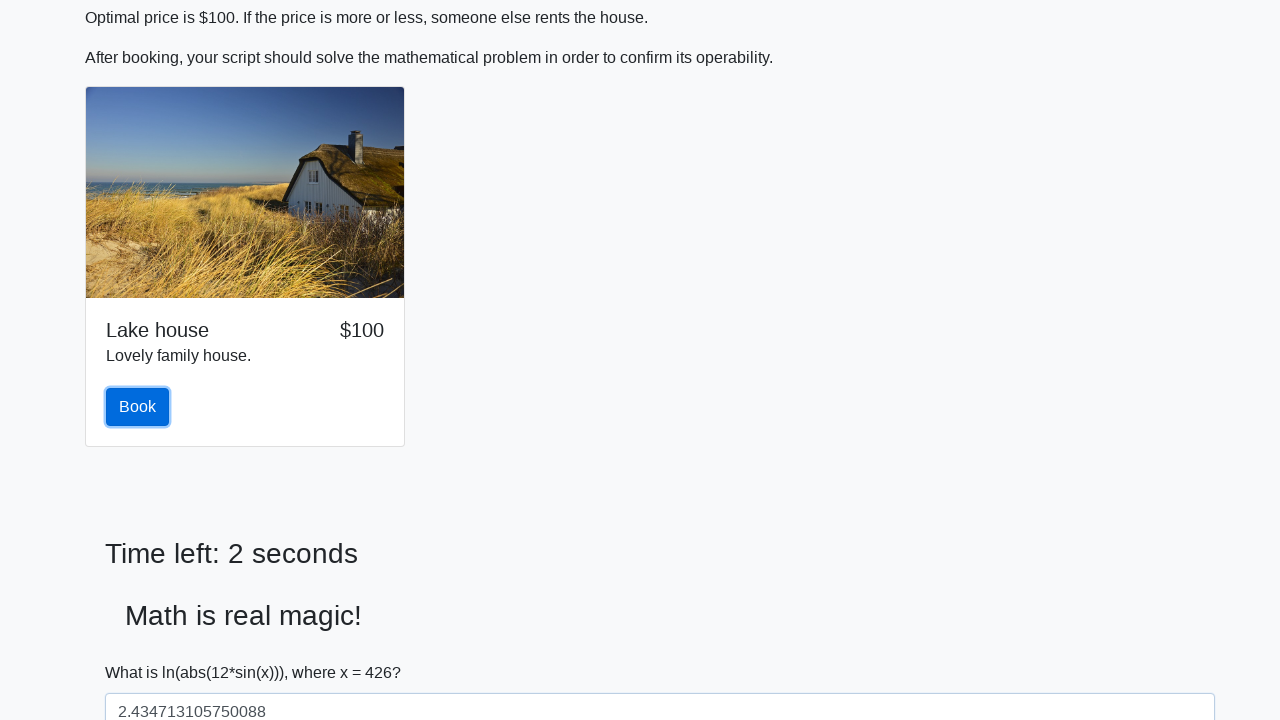

Clicked the Submit button at (143, 651) on xpath=//button[contains(text(), 'Submit')]
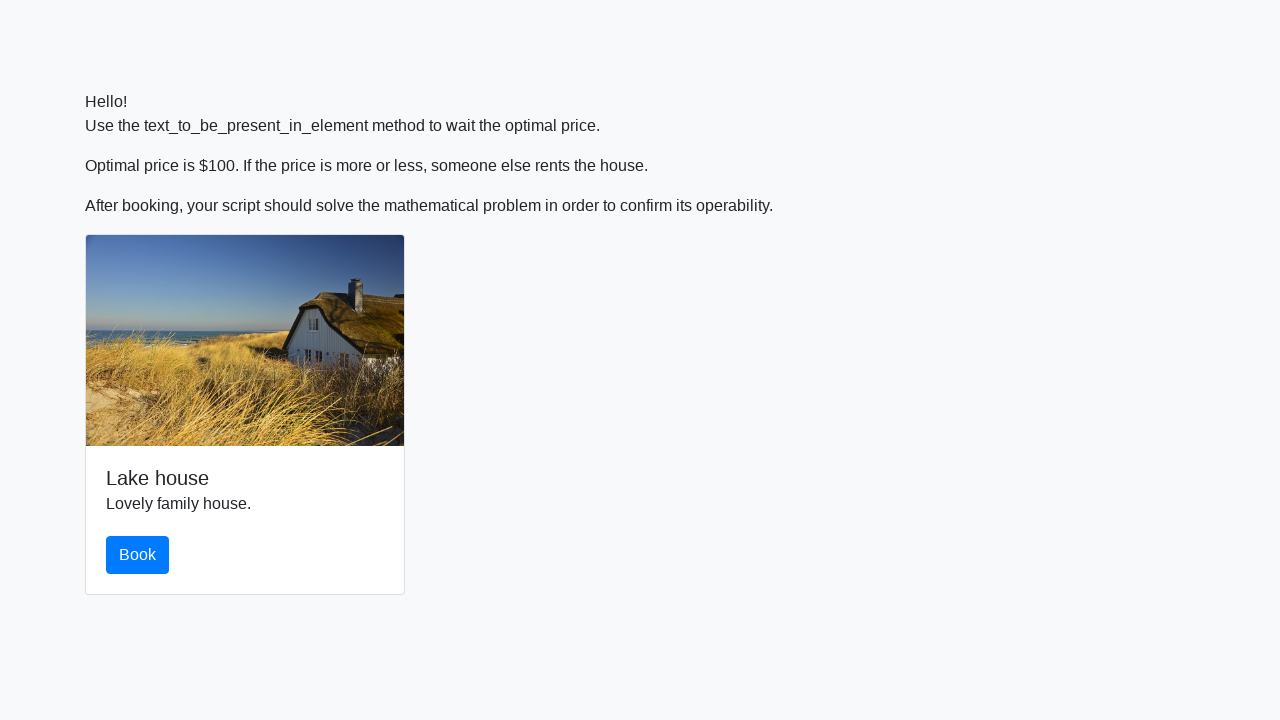

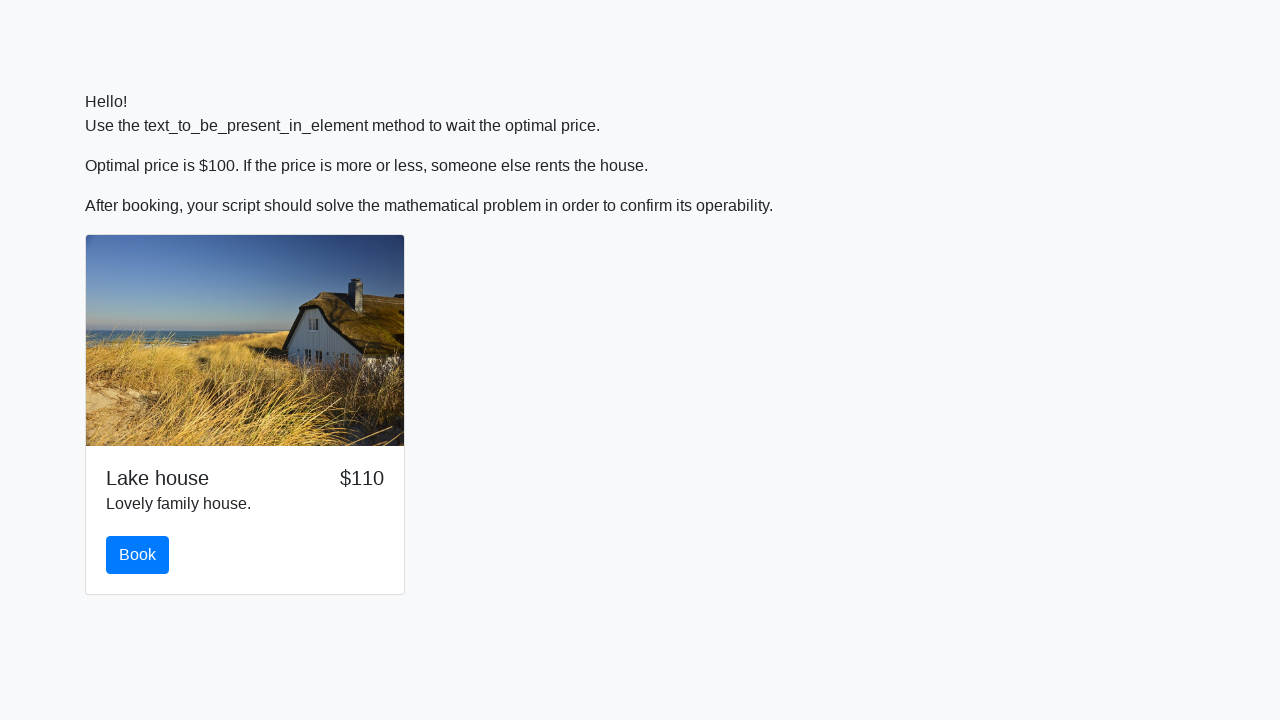